Tests double-click functionality by double-clicking on a paragraph element inside an iframe to trigger a JavaScript function

Starting URL: https://www.w3schools.com/jsref/tryit.asp?filename=tryjsref_ondblclick

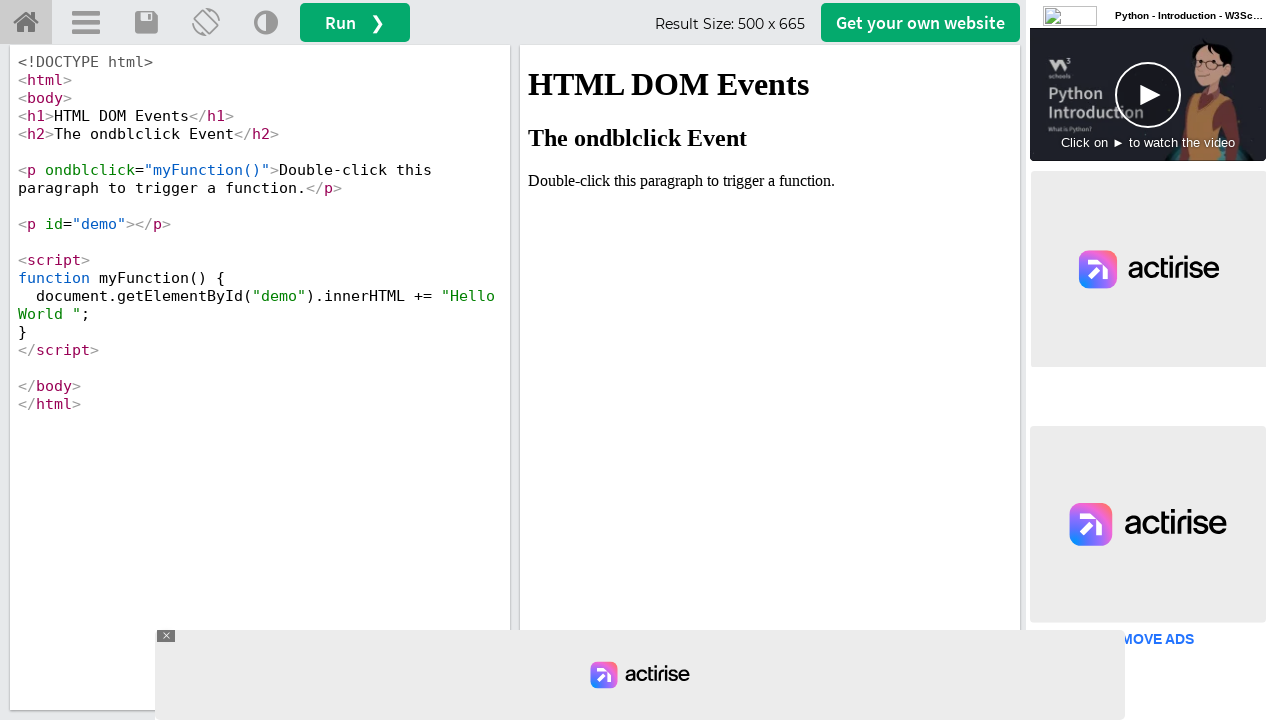

Waited 2 seconds for page to load
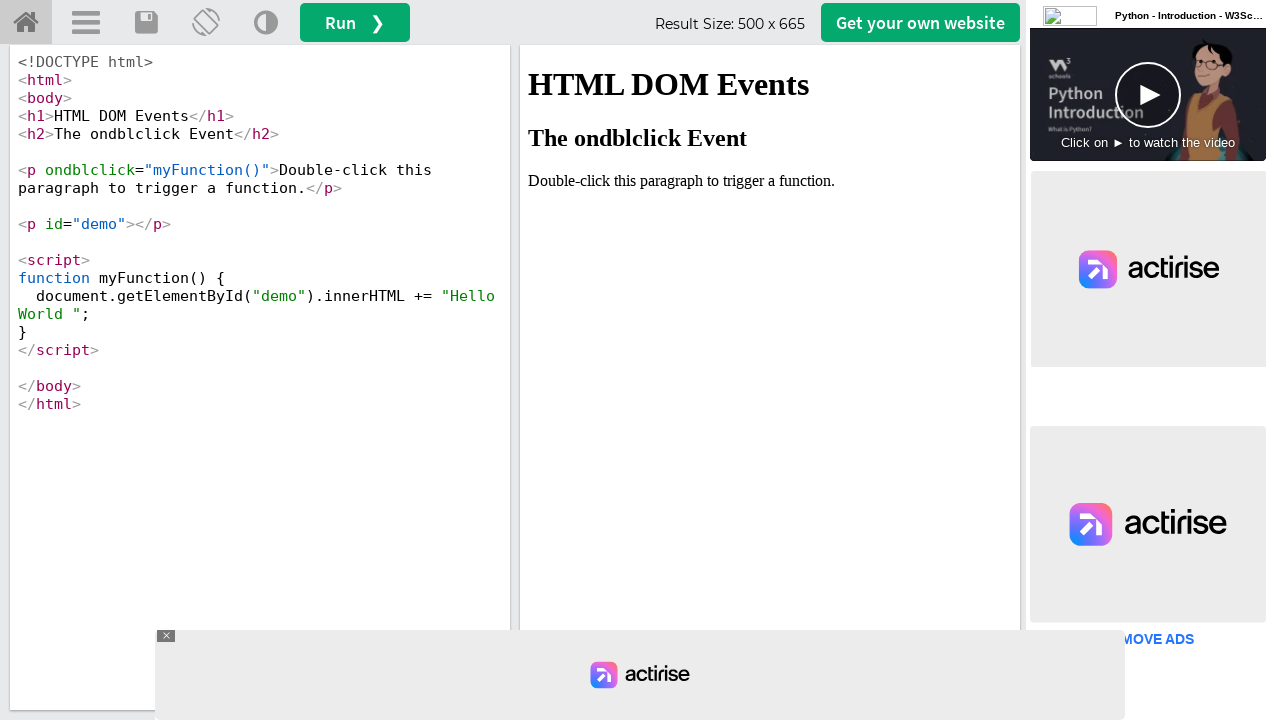

Located iframe with id 'iframeResult'
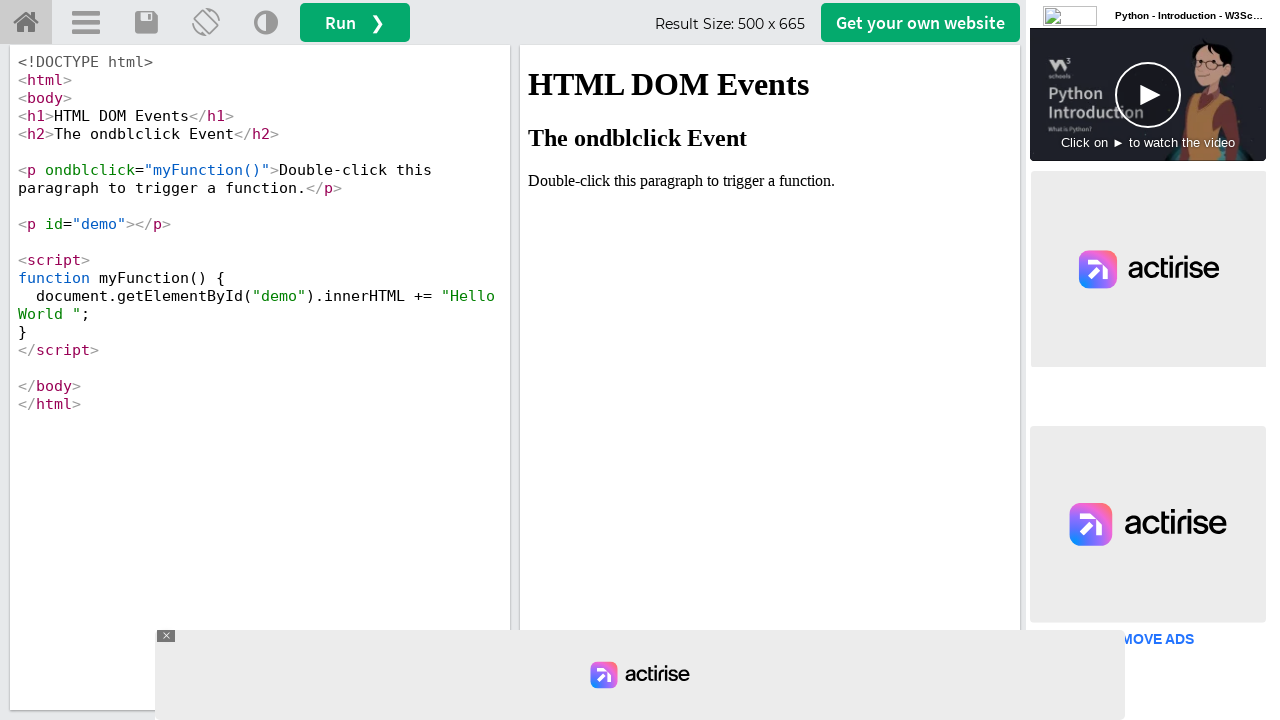

Located paragraph element 'Double-click this paragraph to trigger a function.'
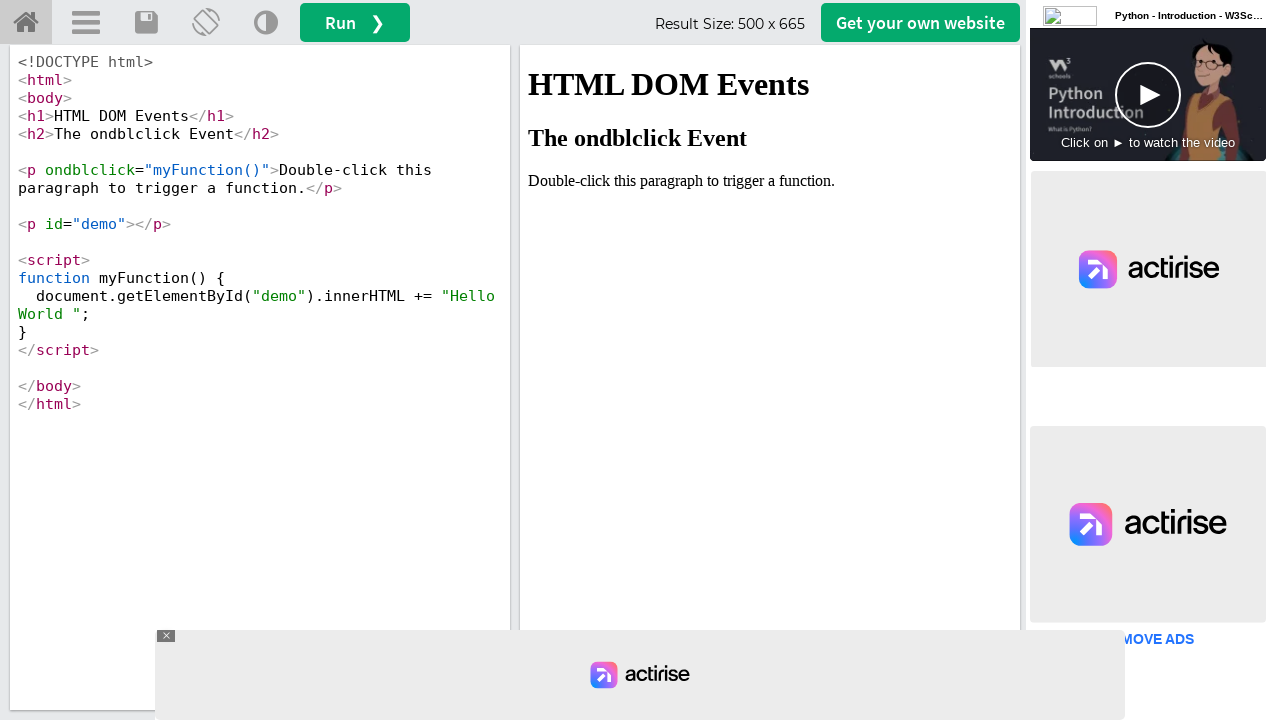

Double-clicked on the paragraph element at (770, 181) on #iframeResult >> internal:control=enter-frame >> xpath=//p[.='Double-click this 
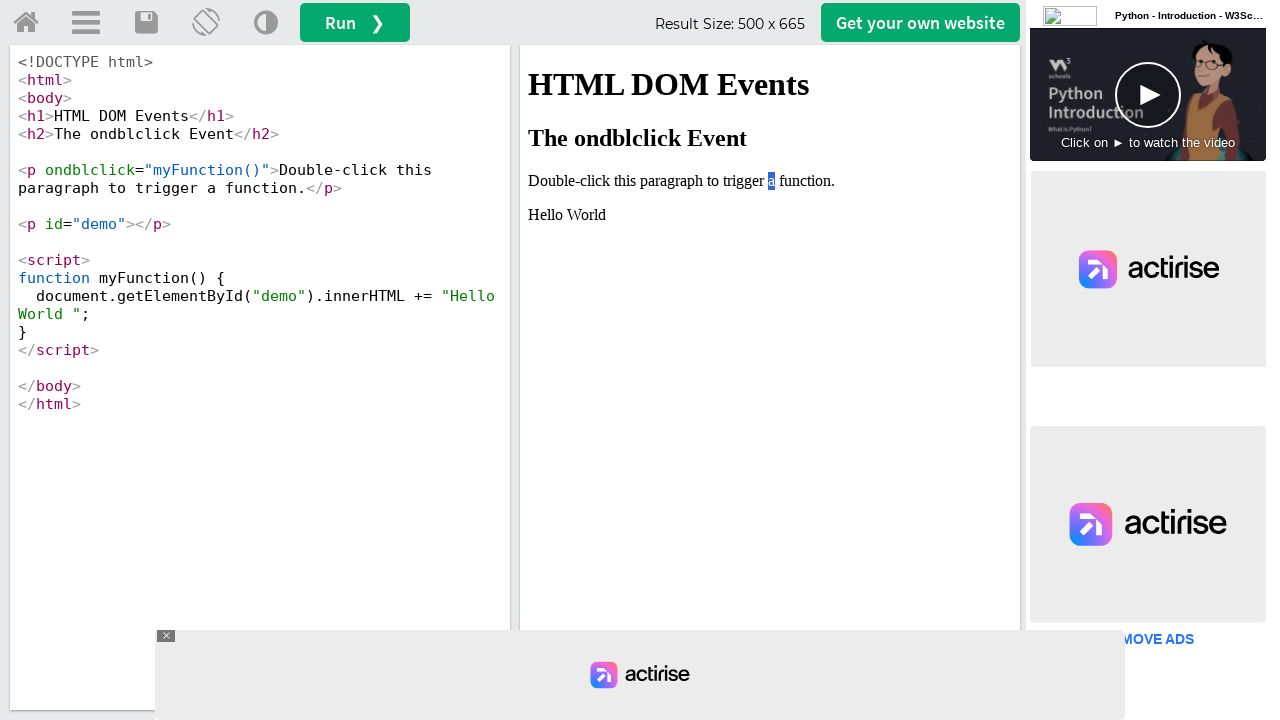

Waited 1 second for double-click action to complete
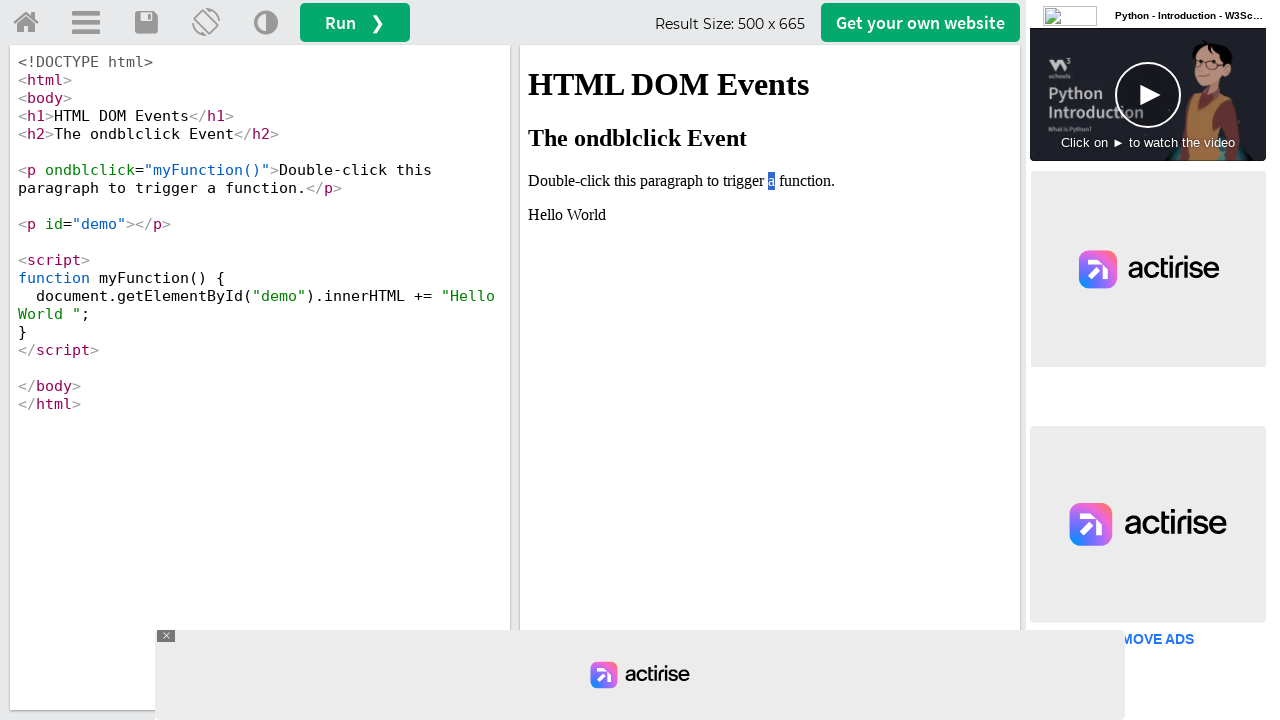

Located 'Hello World' text in iframe
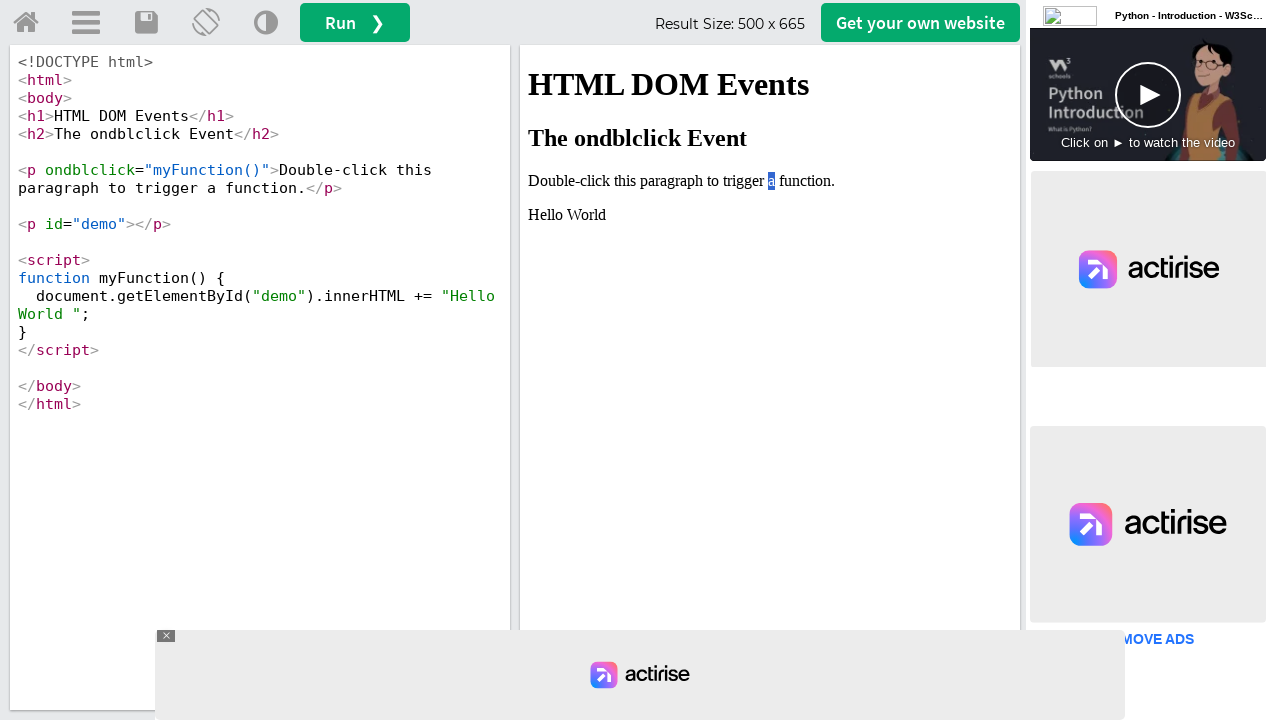

Verified 'Hello World' text is visible after double-click
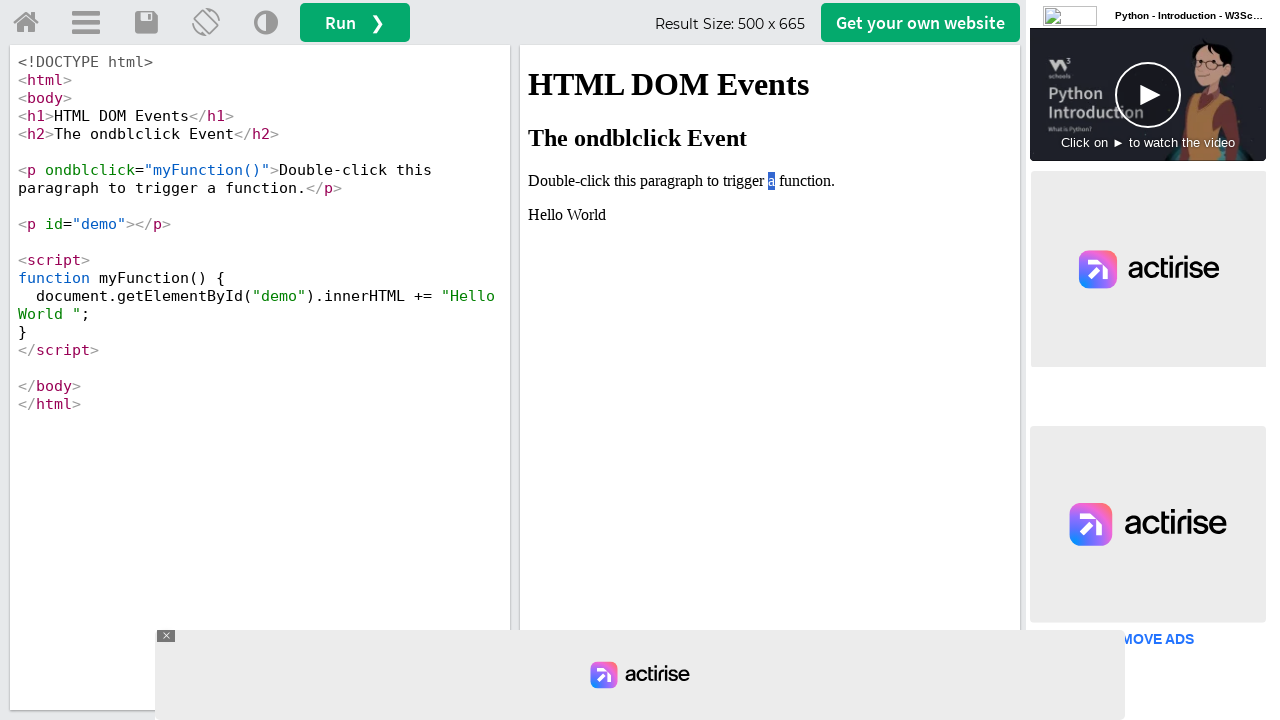

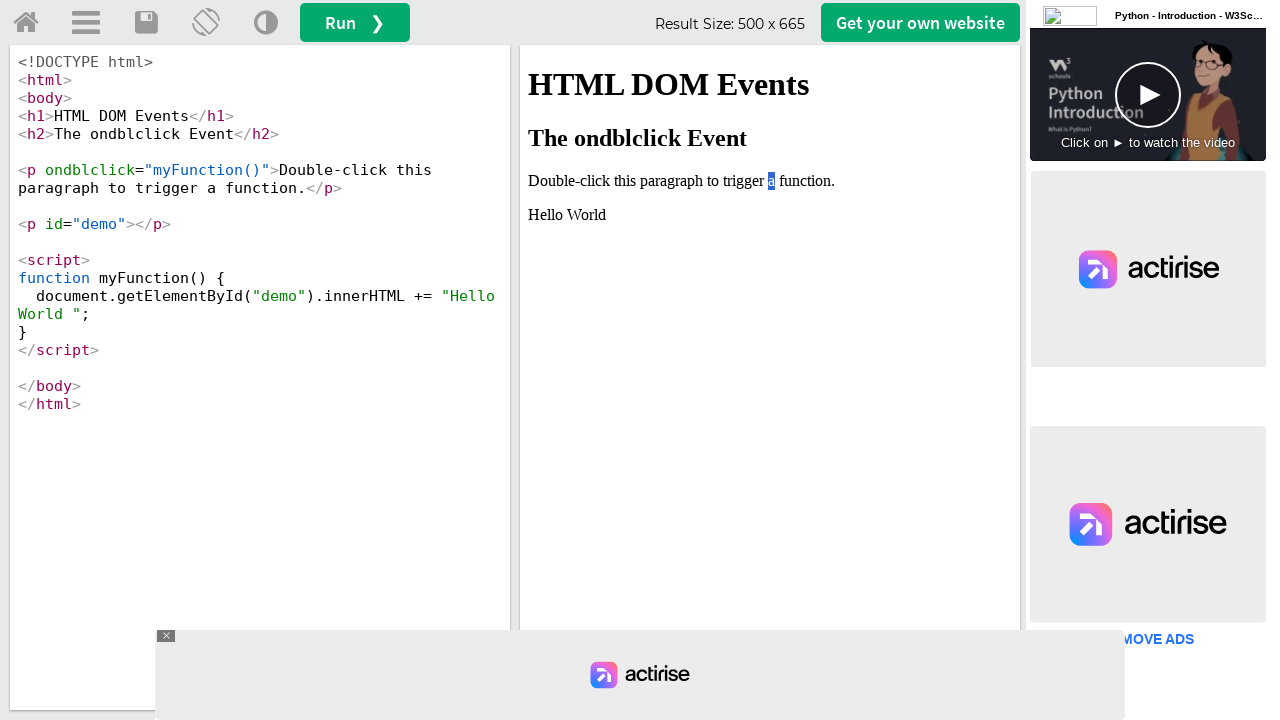